Tests drag and drop functionality by dragging an item element onto a drop target

Starting URL: https://jqueryui.com/resources/demos/droppable/default.html

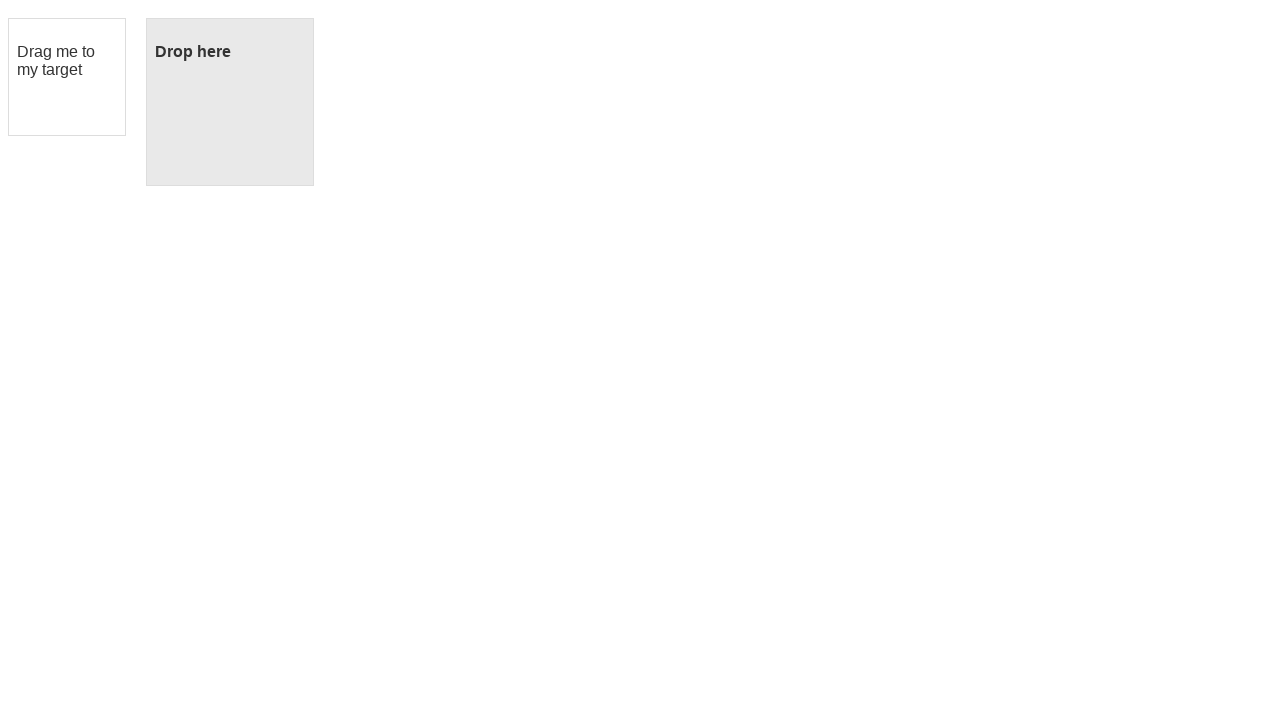

Navigated to jQuery UI droppable demo page
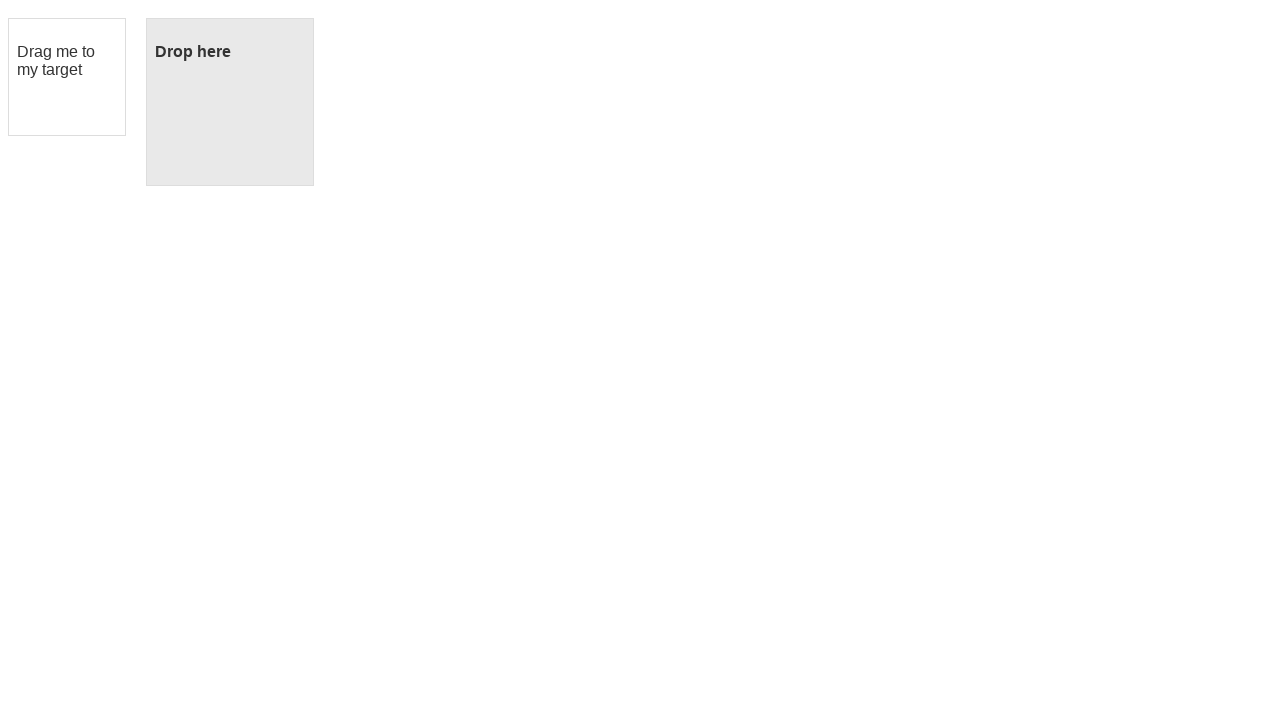

Located draggable item element
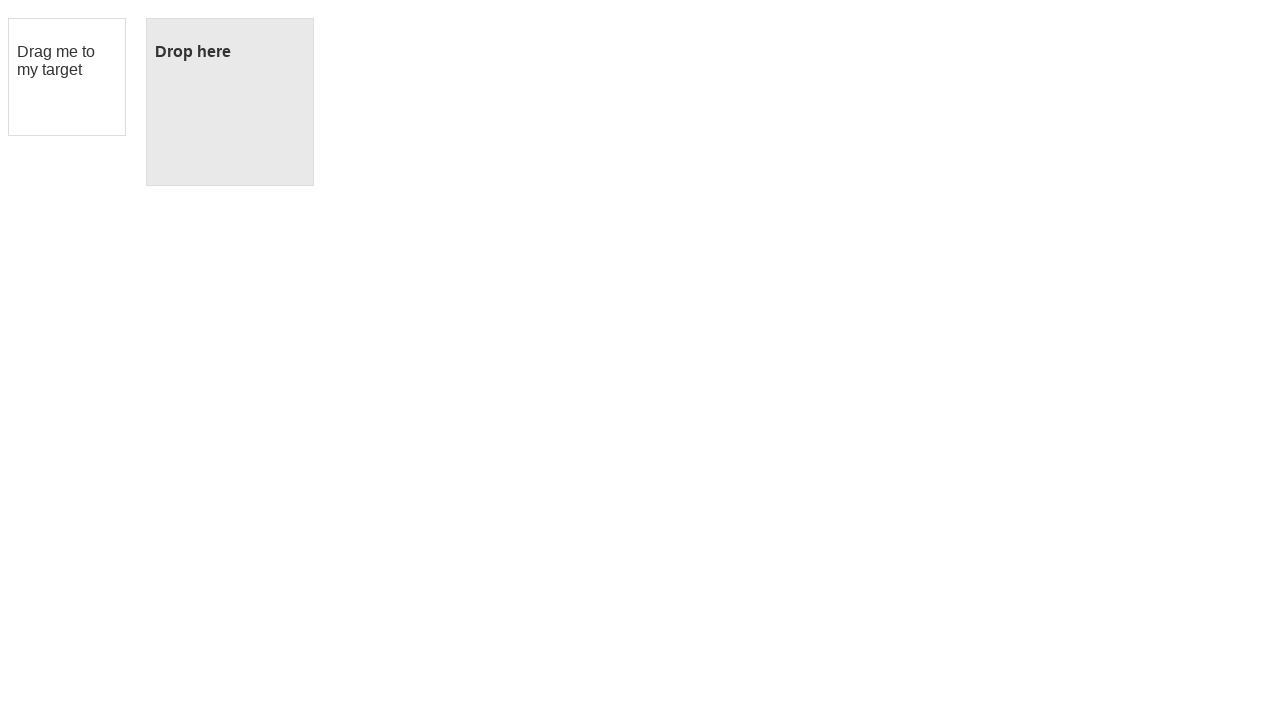

Located droppable target element
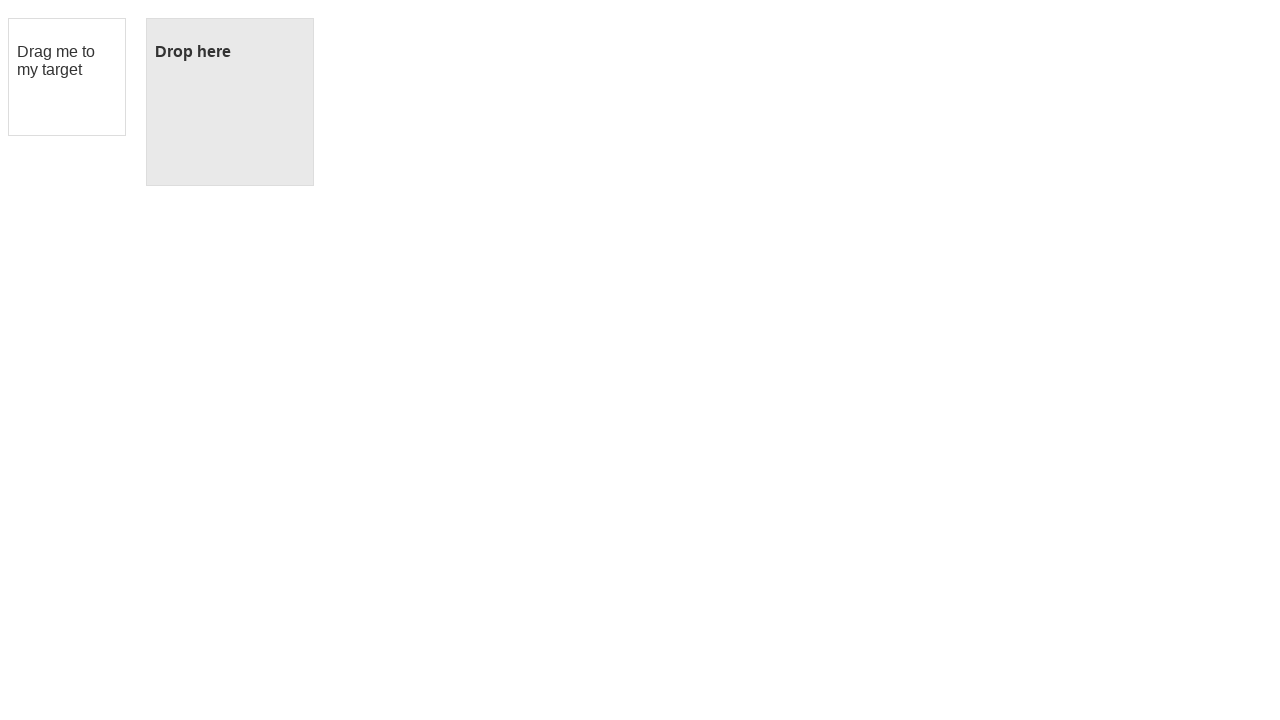

Retrieved bounding box of draggable item
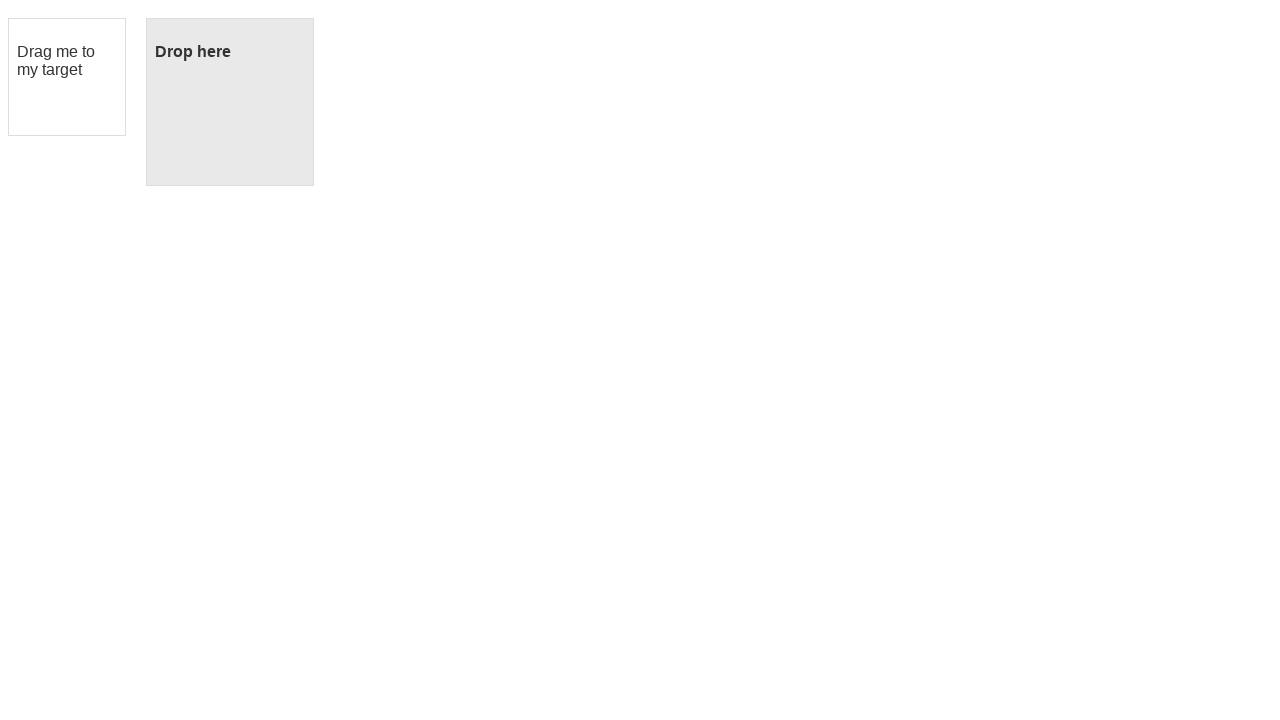

Retrieved bounding box of drop target
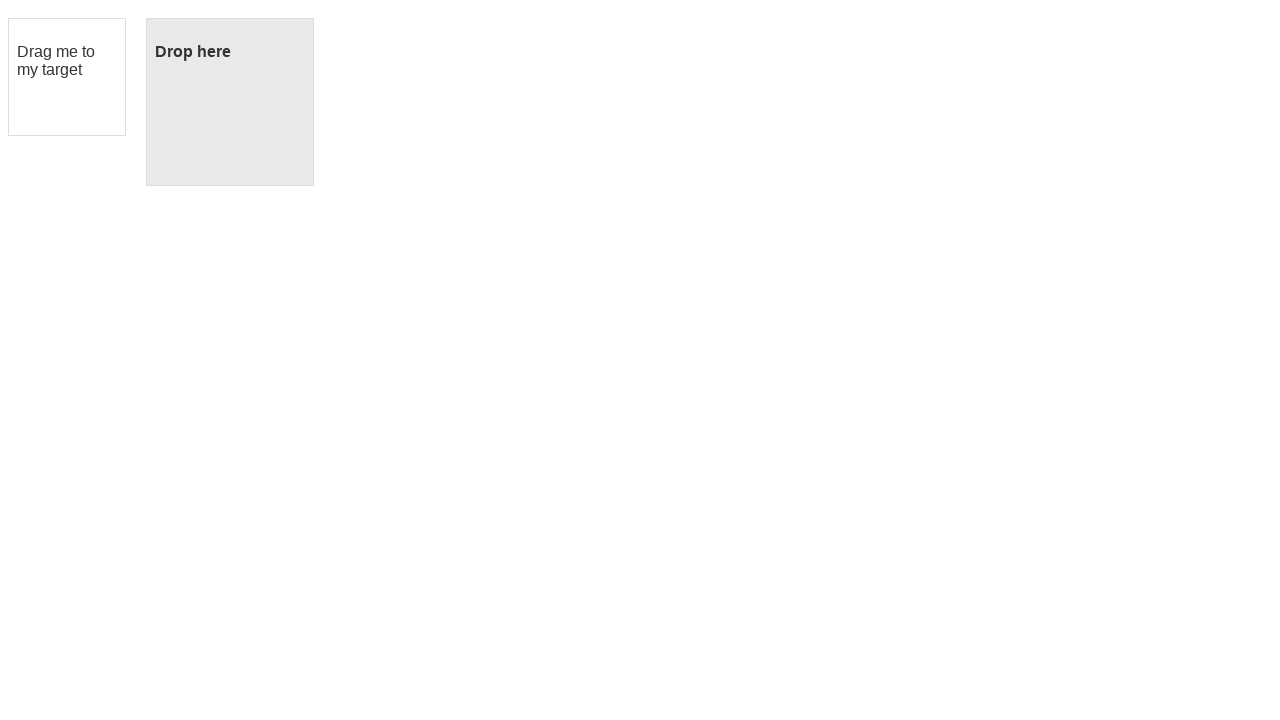

Moved mouse to center of draggable item at (67, 77)
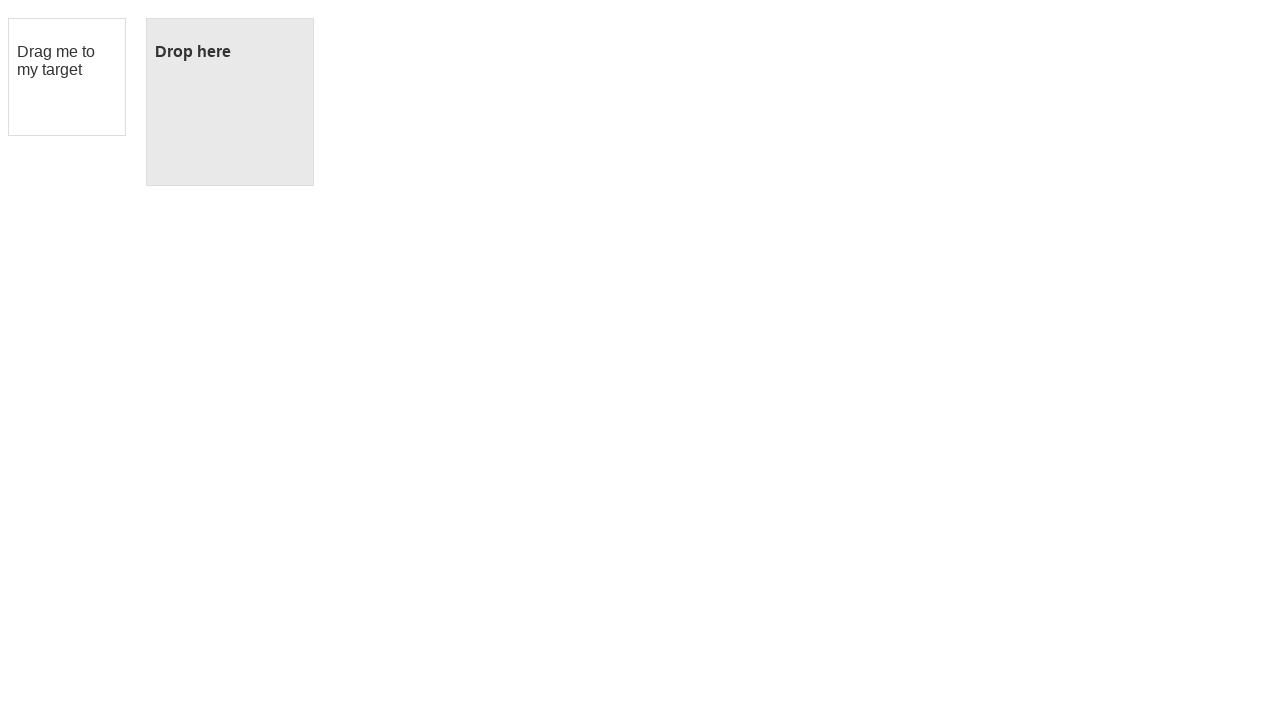

Pressed mouse button down on draggable item at (67, 77)
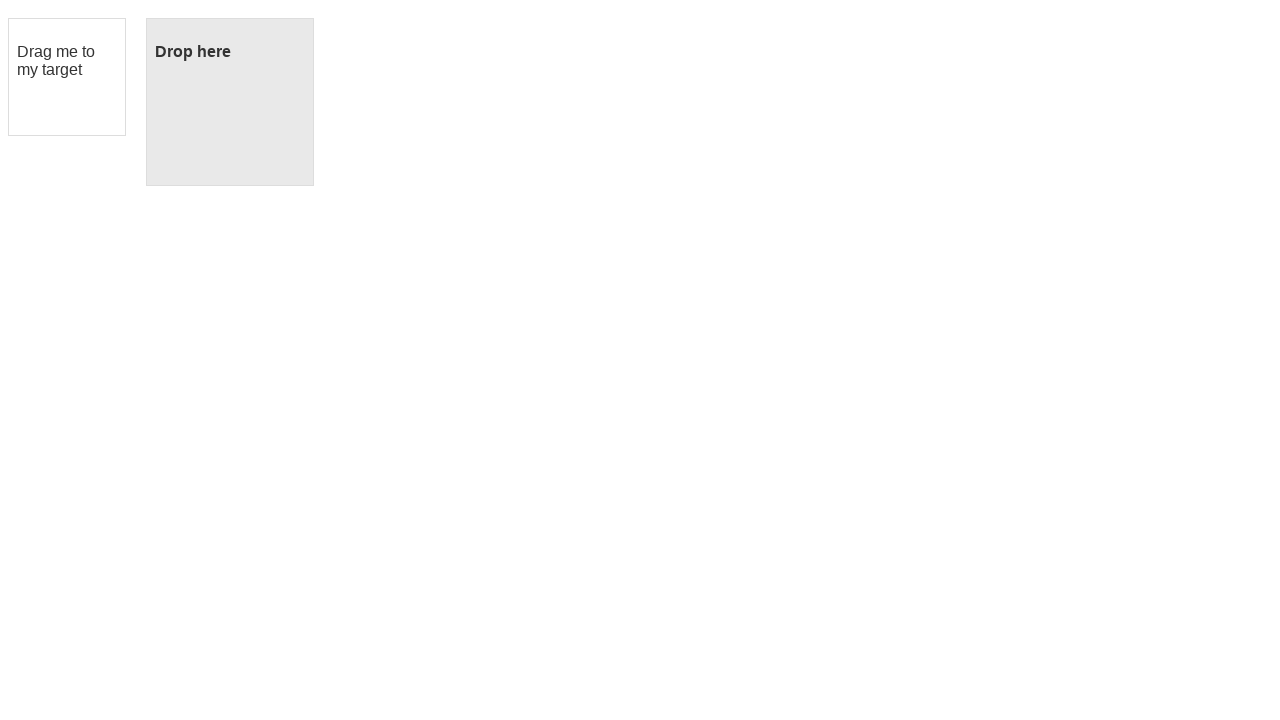

Dragged item to center of drop target at (230, 102)
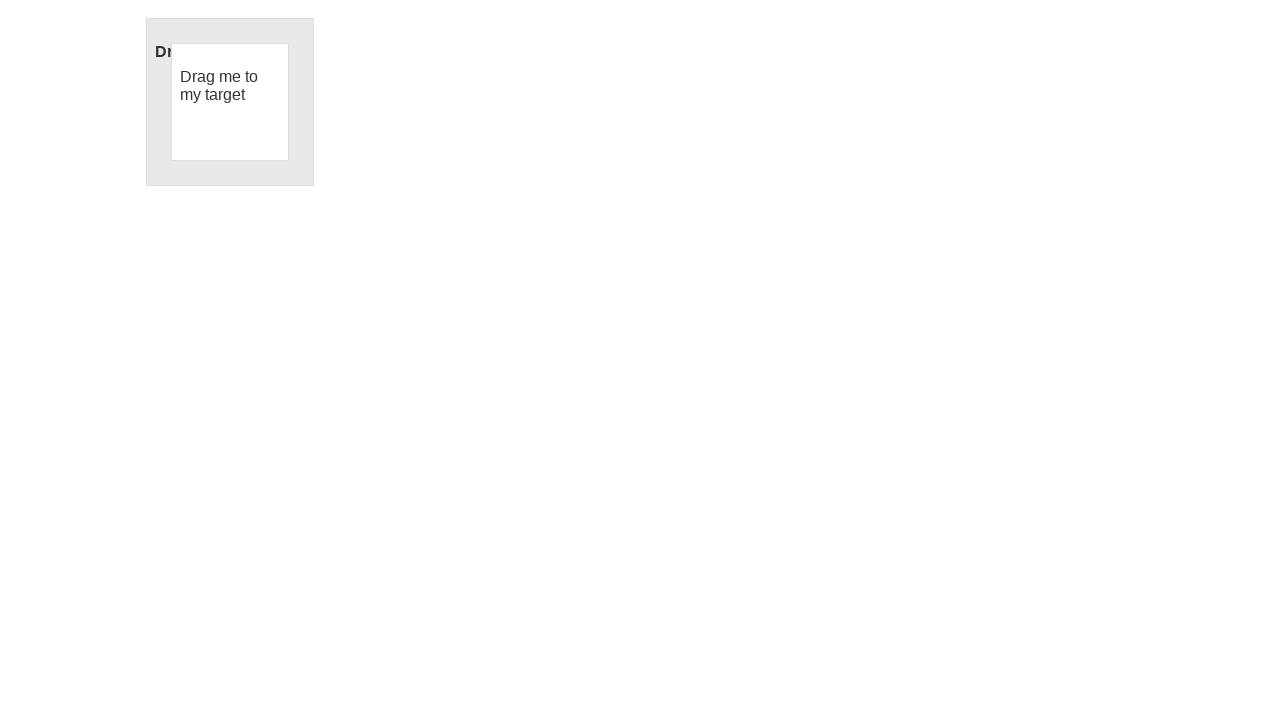

Released mouse button to complete drag and drop at (230, 102)
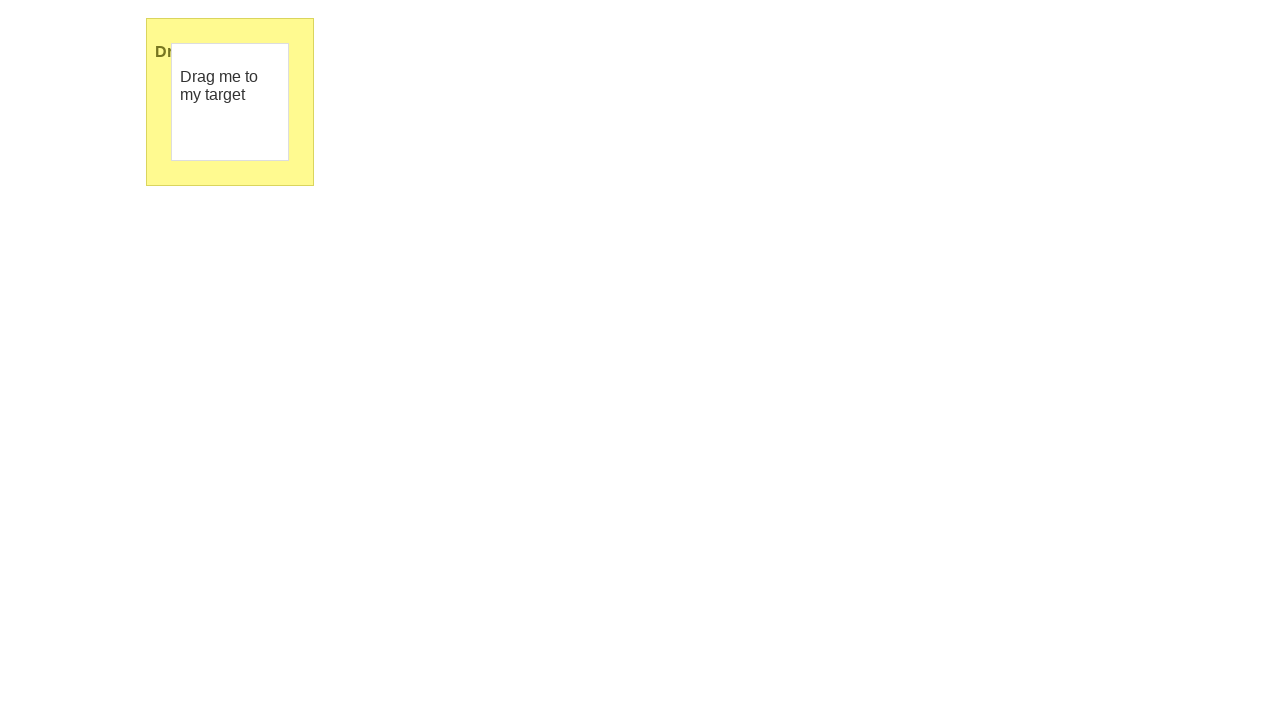

Located success message element
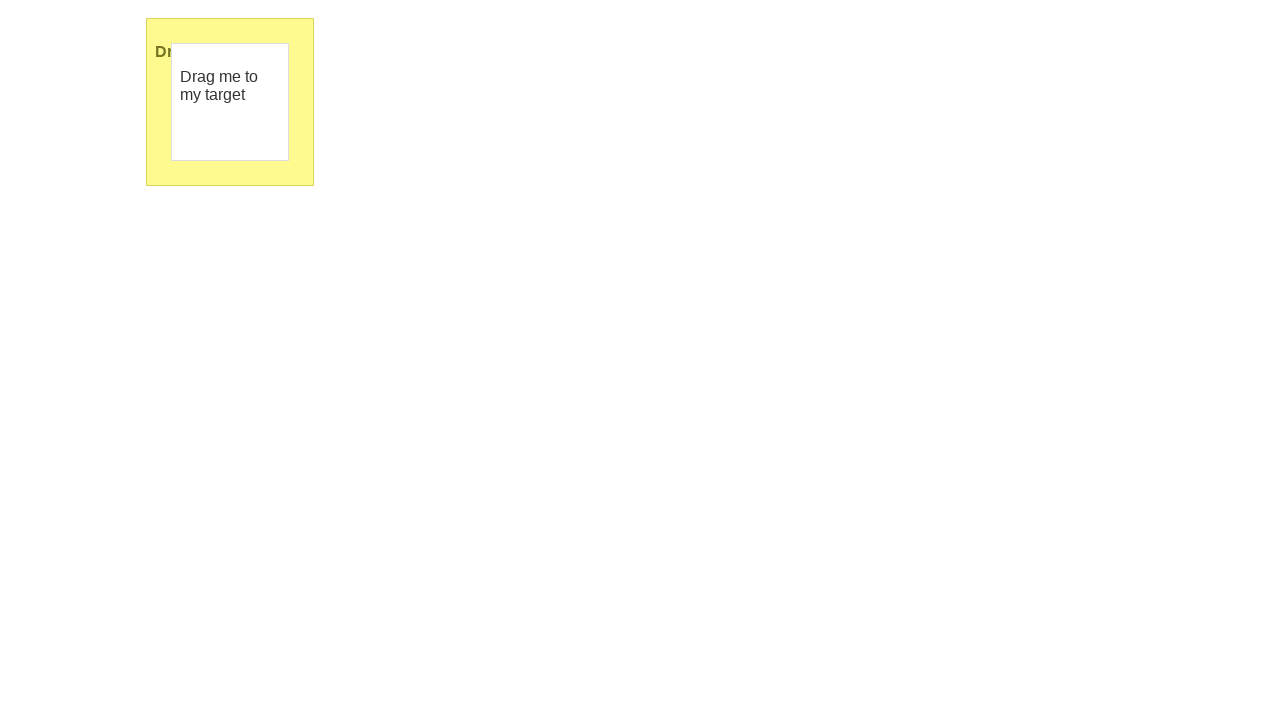

Verified drop was successful by retrieving 'Dropped!' message text
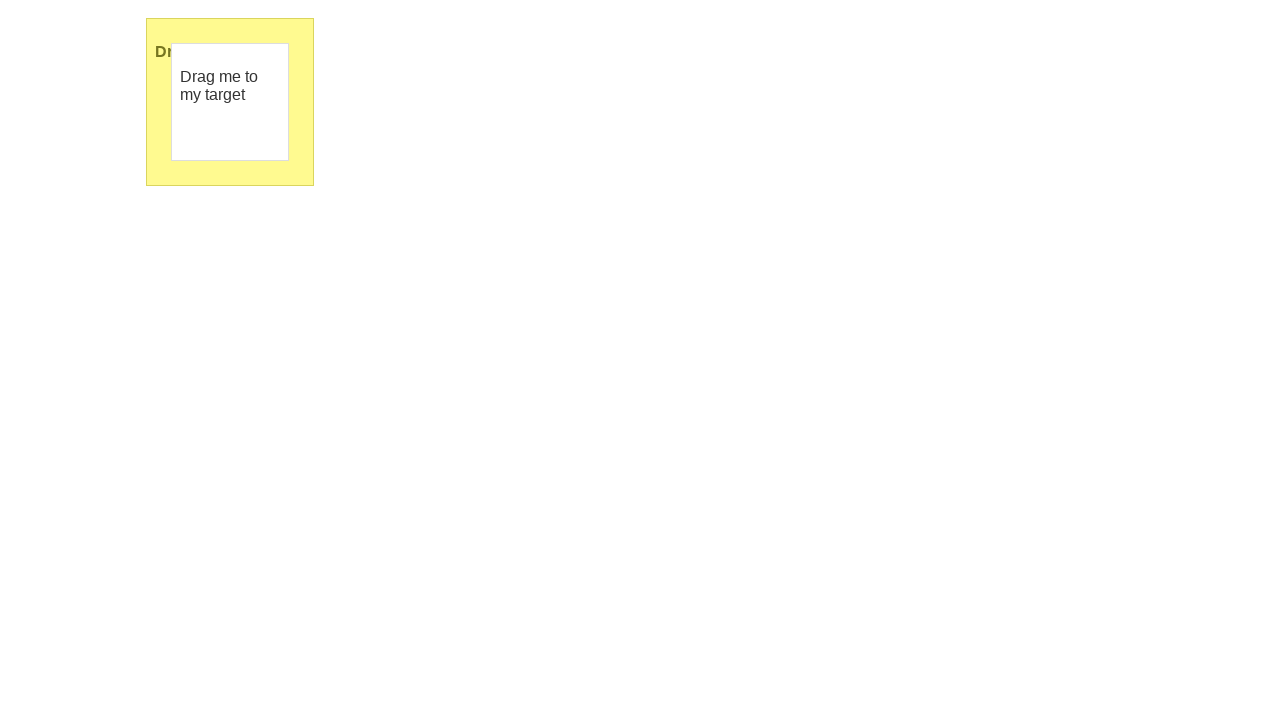

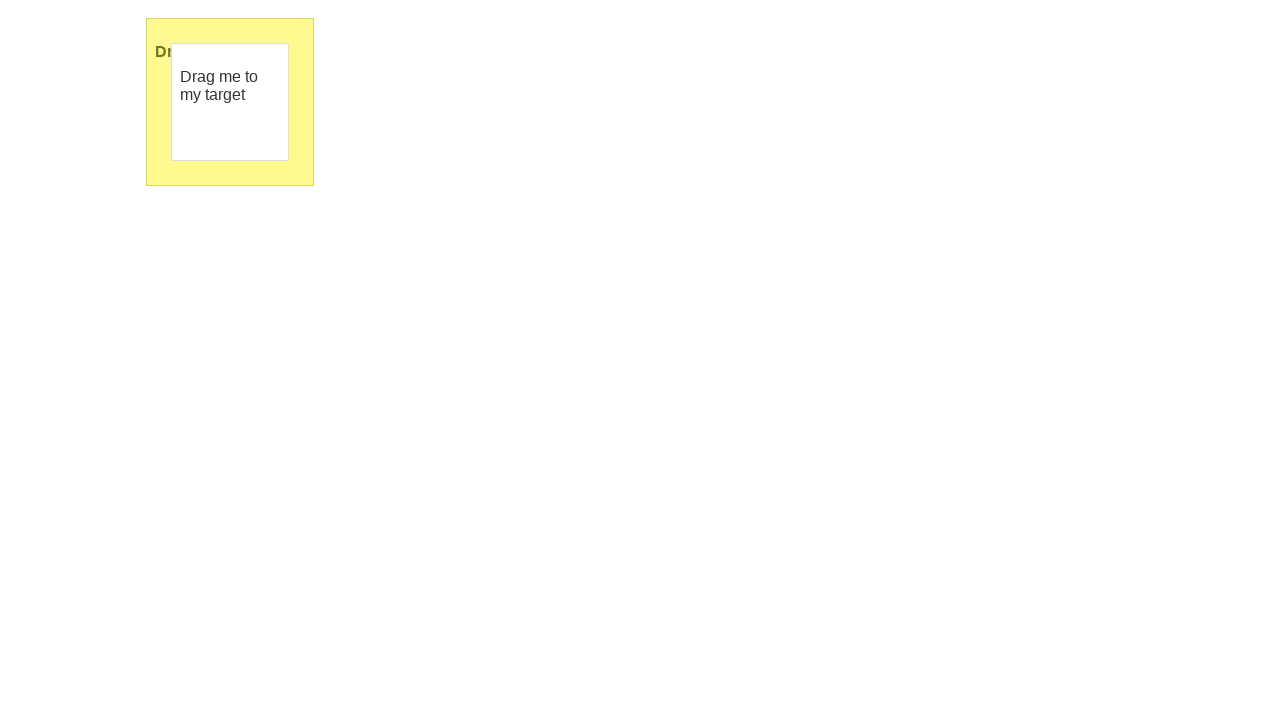